Tests a Todo app by adding a new item to the list, then clicking all checkboxes (6 total) to mark items as completed, verifying the remaining count updates correctly after each click.

Starting URL: https://lambdatest.github.io/sample-todo-app/

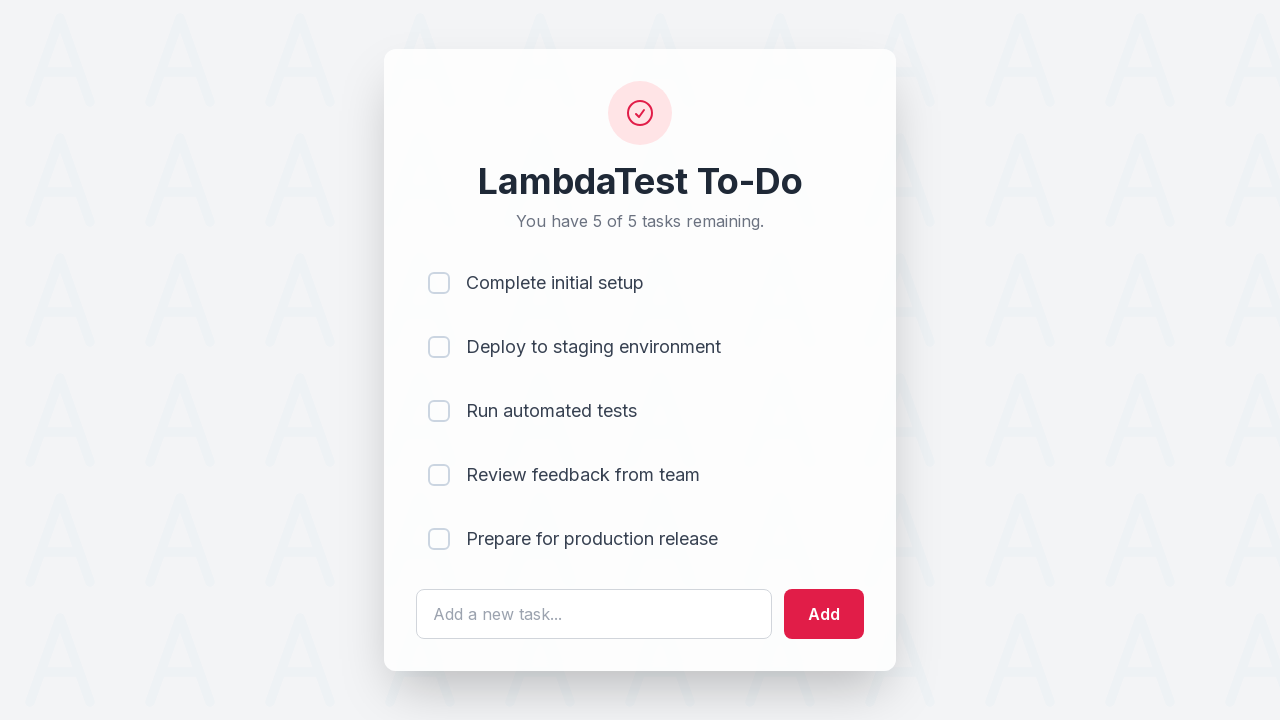

Waited for todo text input field to load
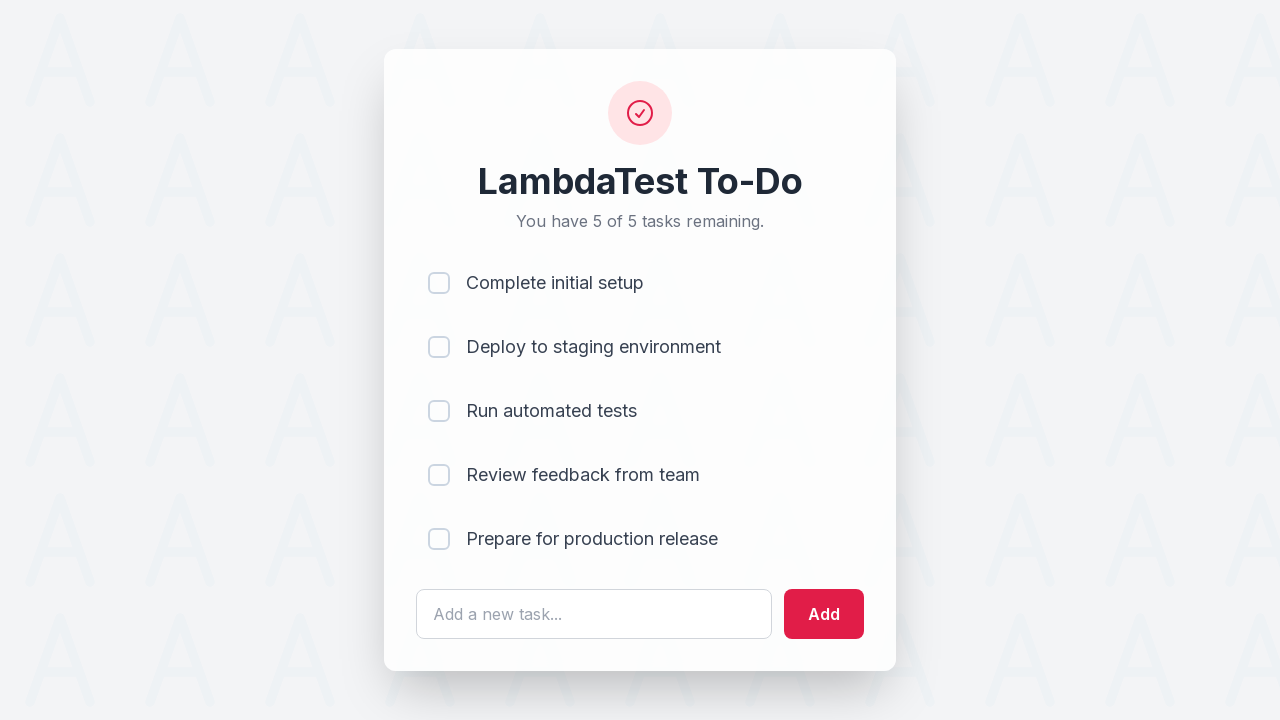

Clicked on the todo text input field at (594, 614) on #sampletodotext
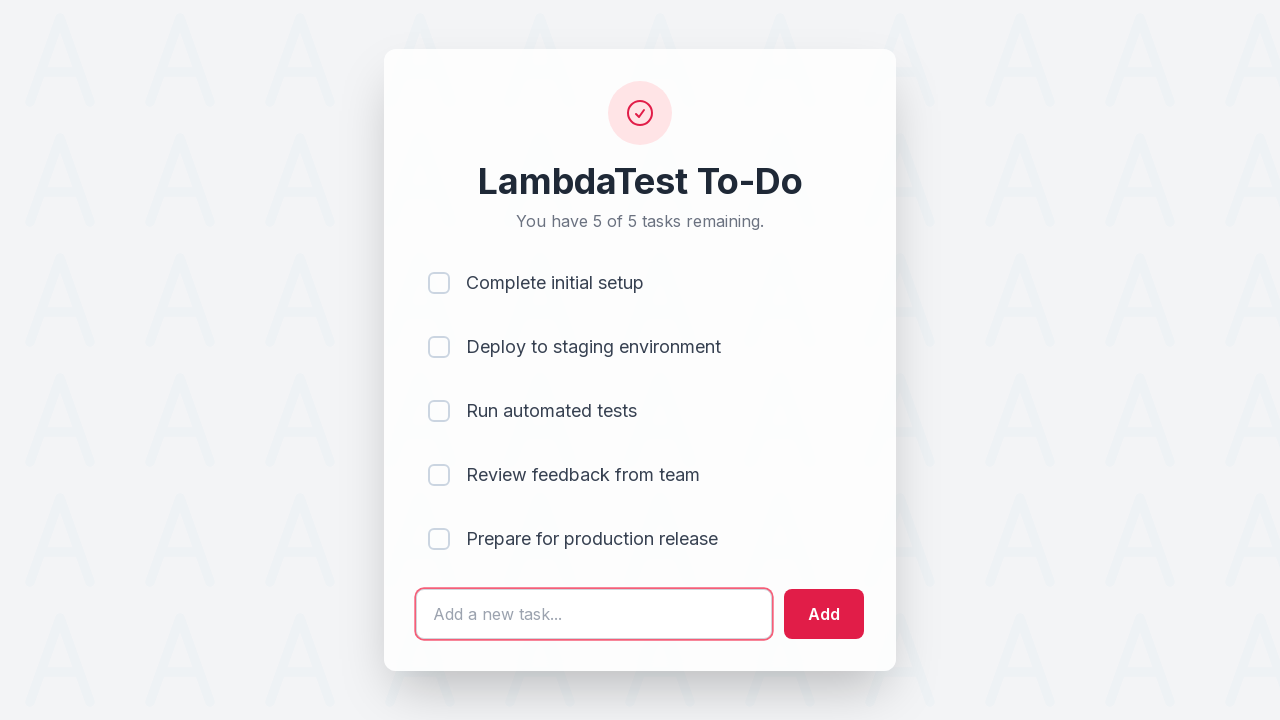

Filled text field with 'Adding a new item 1' on #sampletodotext
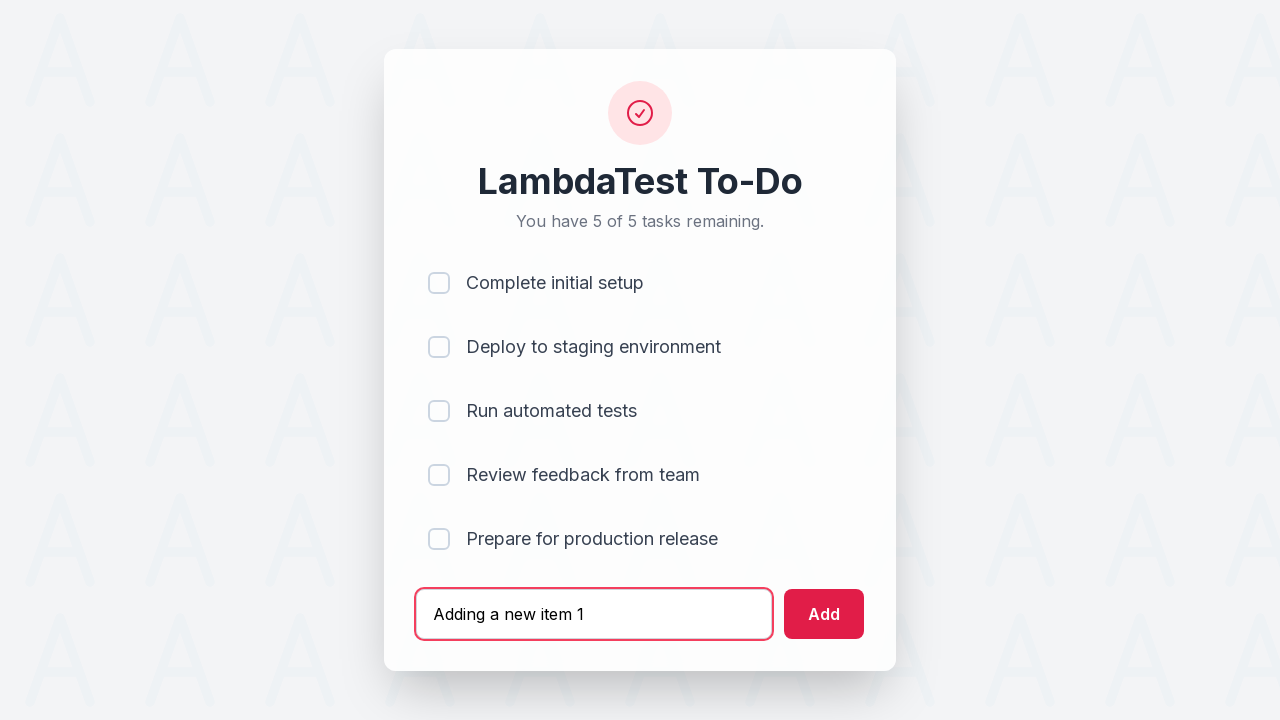

Pressed Enter to add the new todo item on #sampletodotext
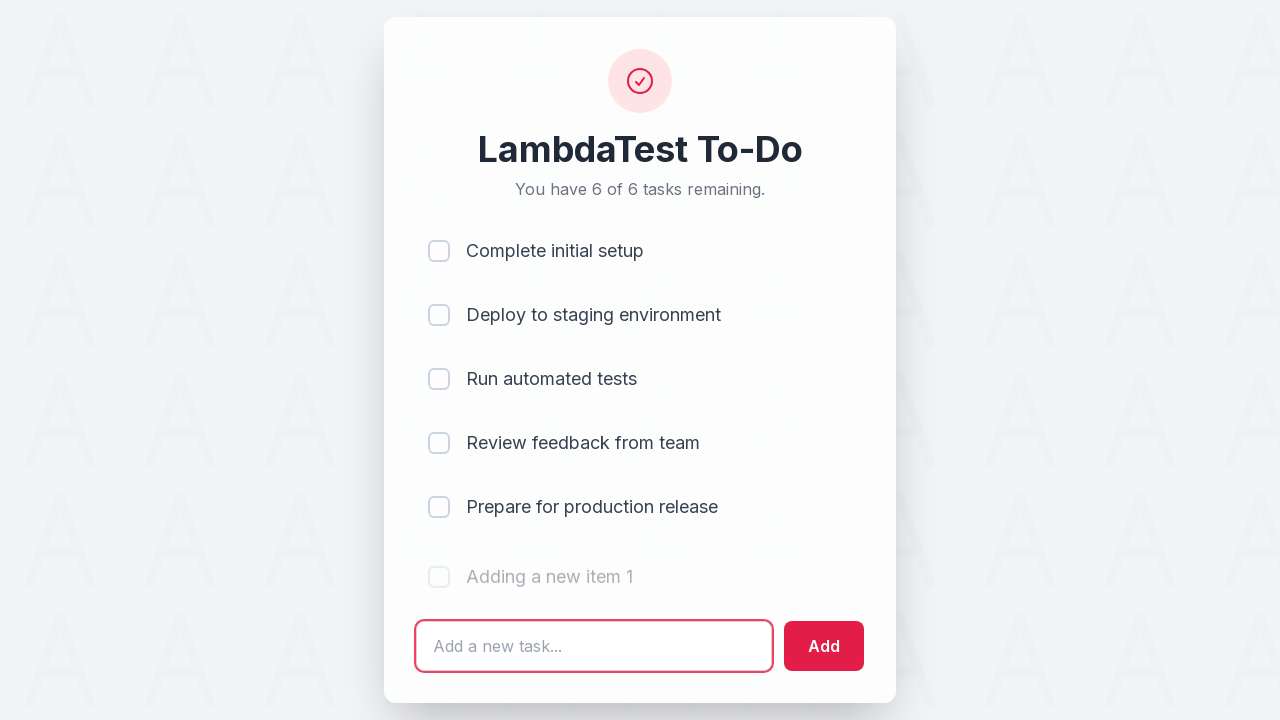

Waited 1 second for the new item to be added to the list
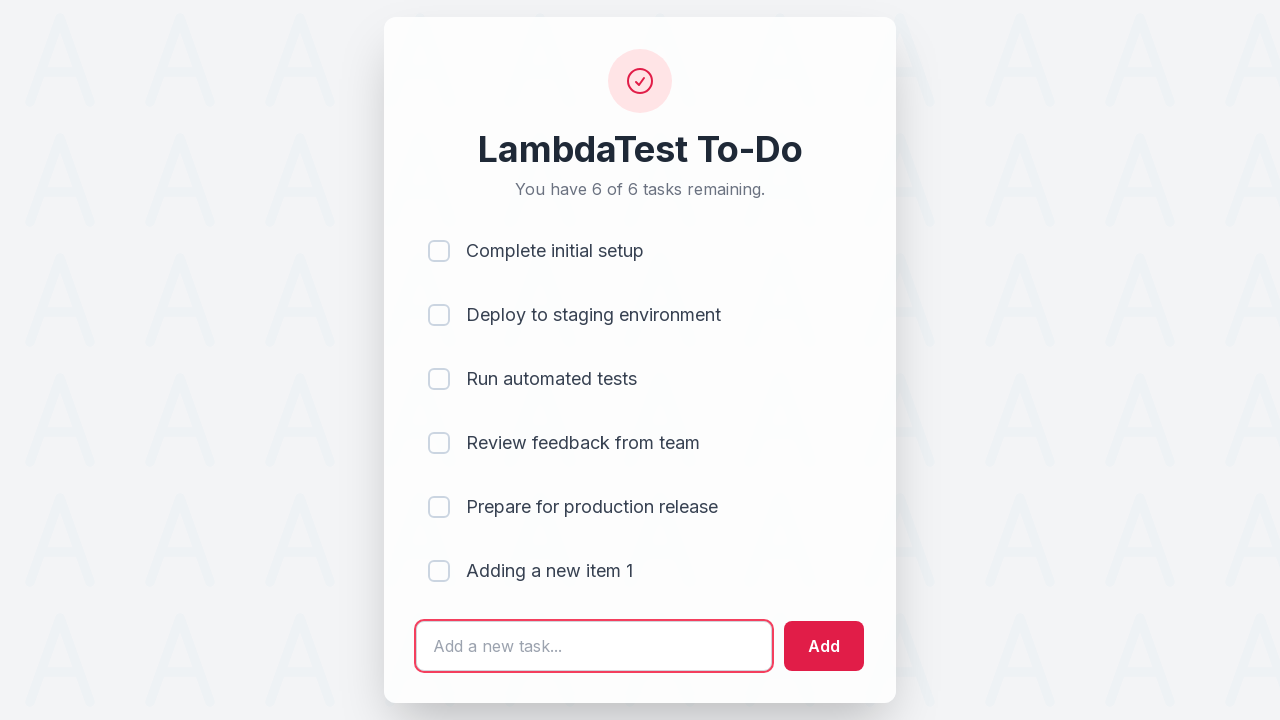

Clicked checkbox #1 to mark item as completed at (439, 251) on (//input[@type='checkbox'])[1]
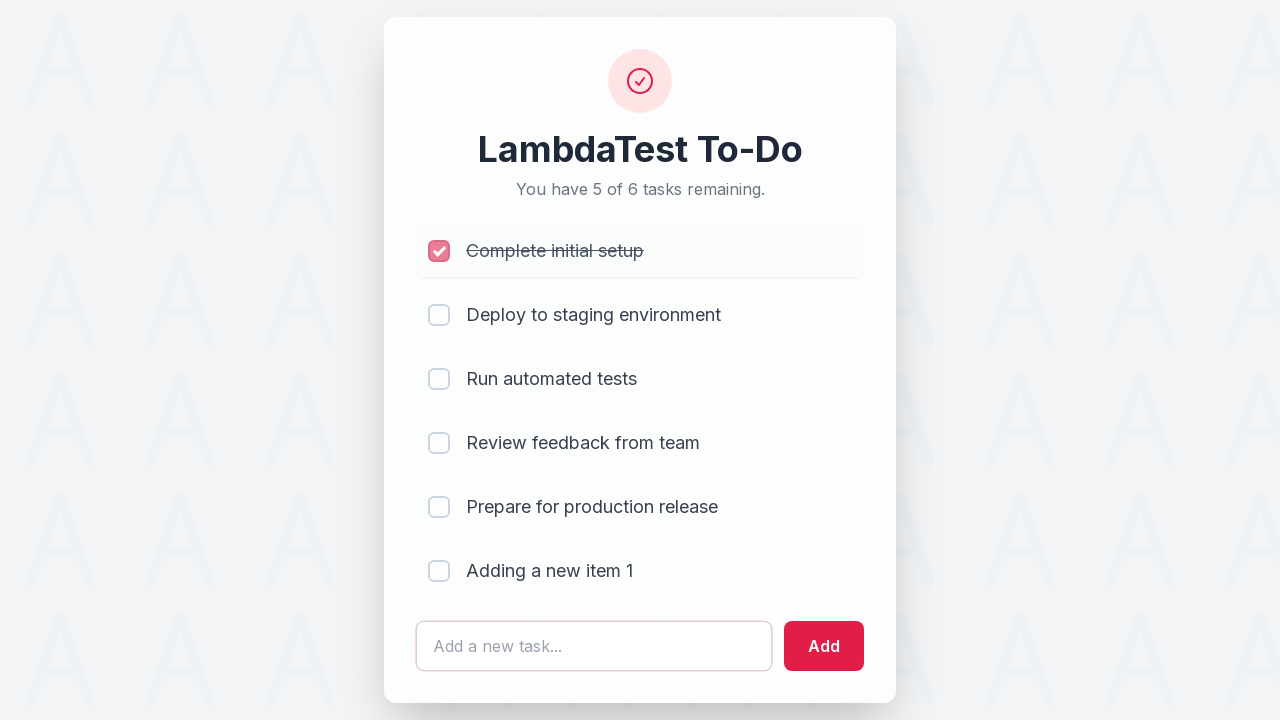

Waited 300ms after clicking checkbox #1
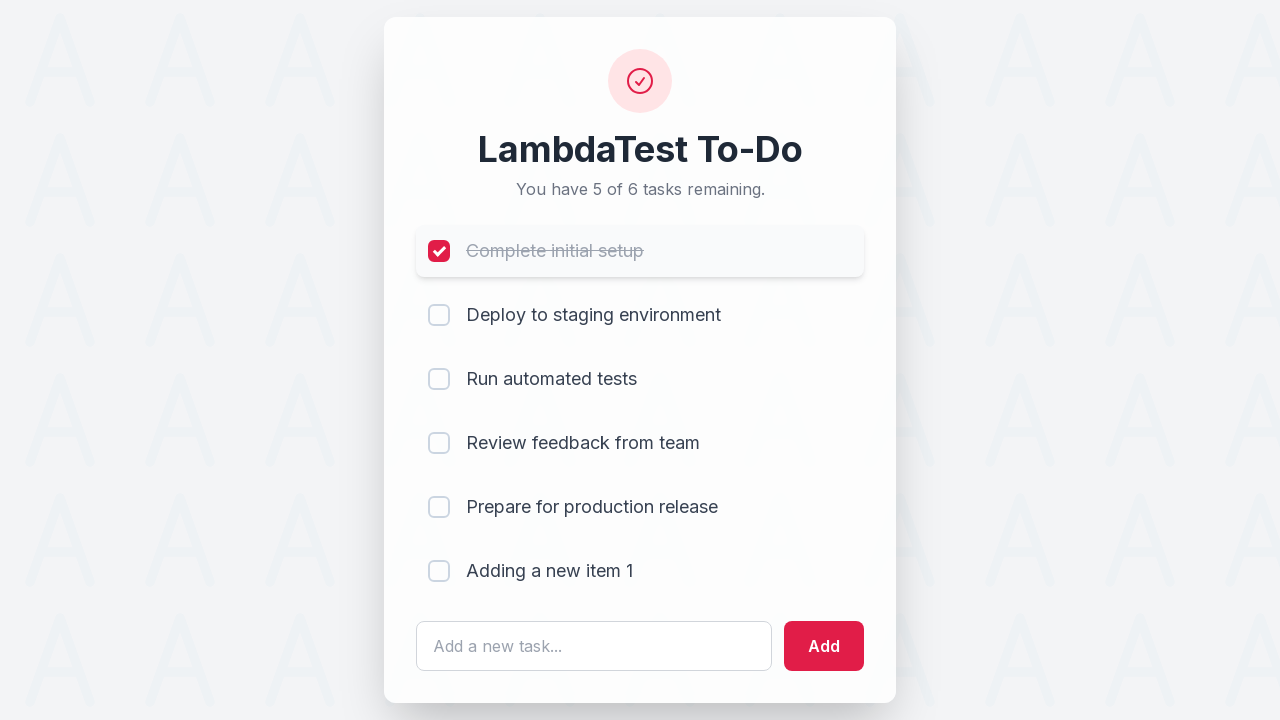

Clicked checkbox #2 to mark item as completed at (439, 315) on (//input[@type='checkbox'])[2]
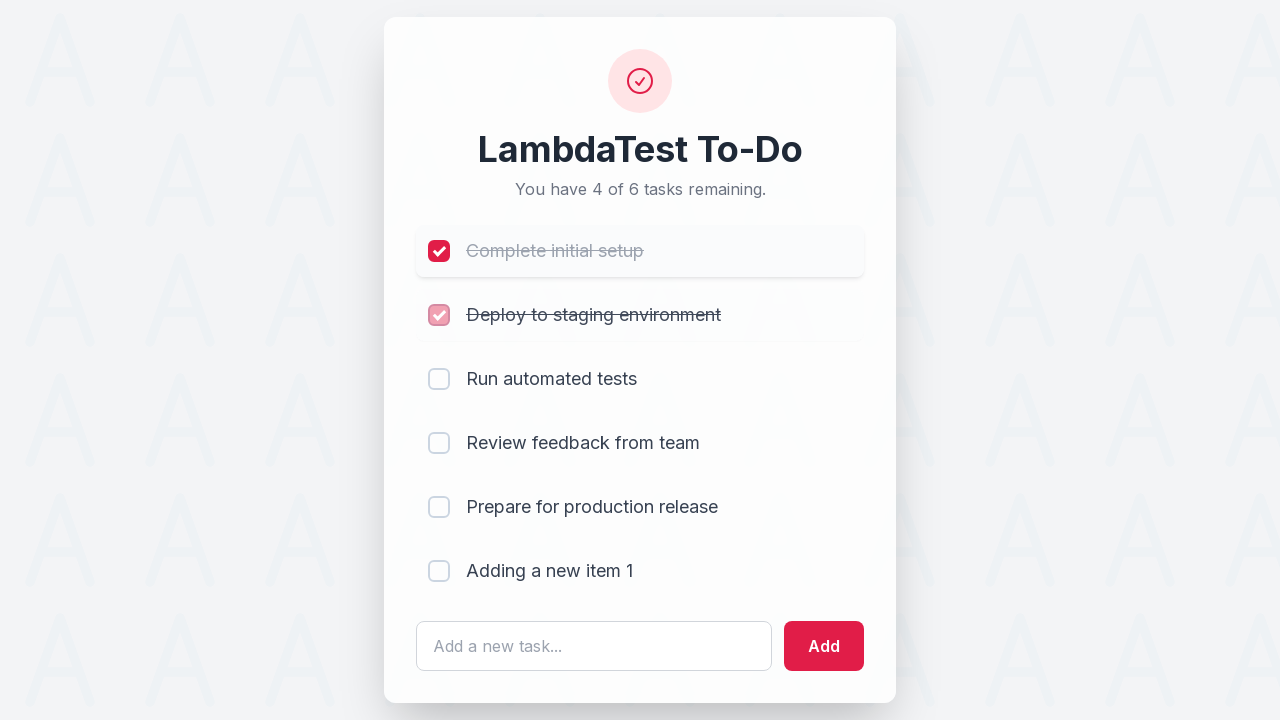

Waited 300ms after clicking checkbox #2
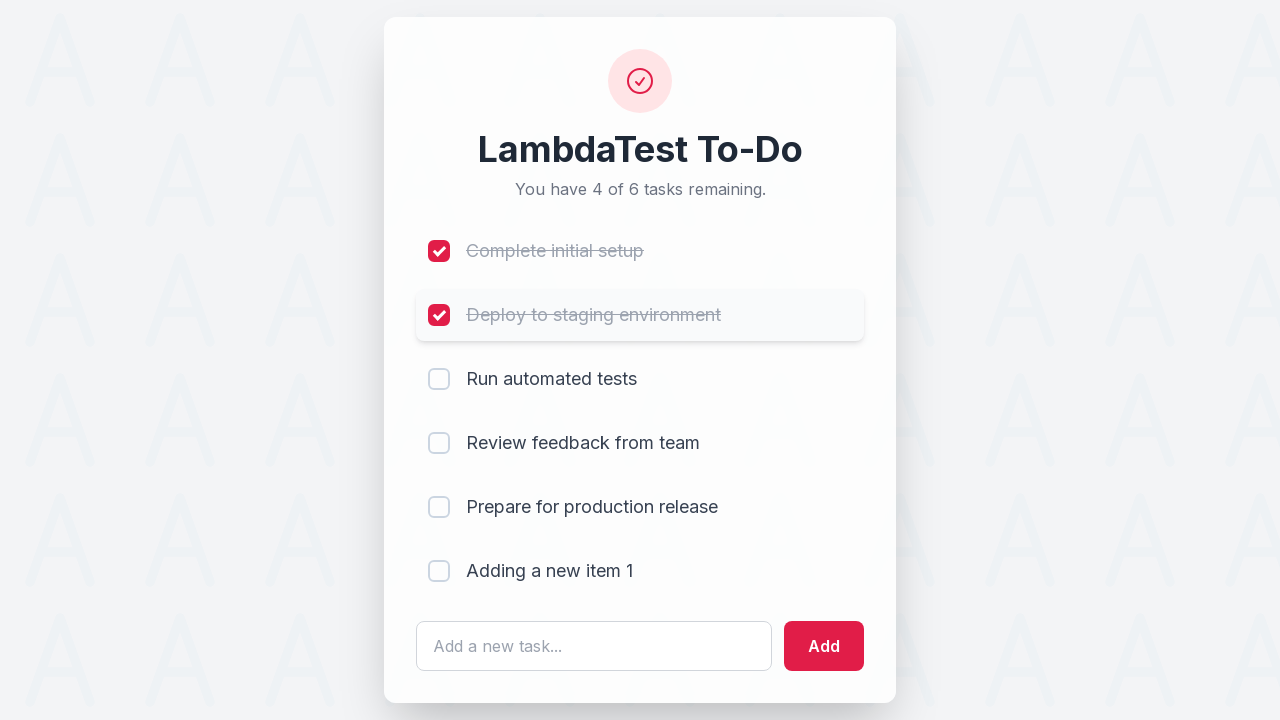

Clicked checkbox #3 to mark item as completed at (439, 379) on (//input[@type='checkbox'])[3]
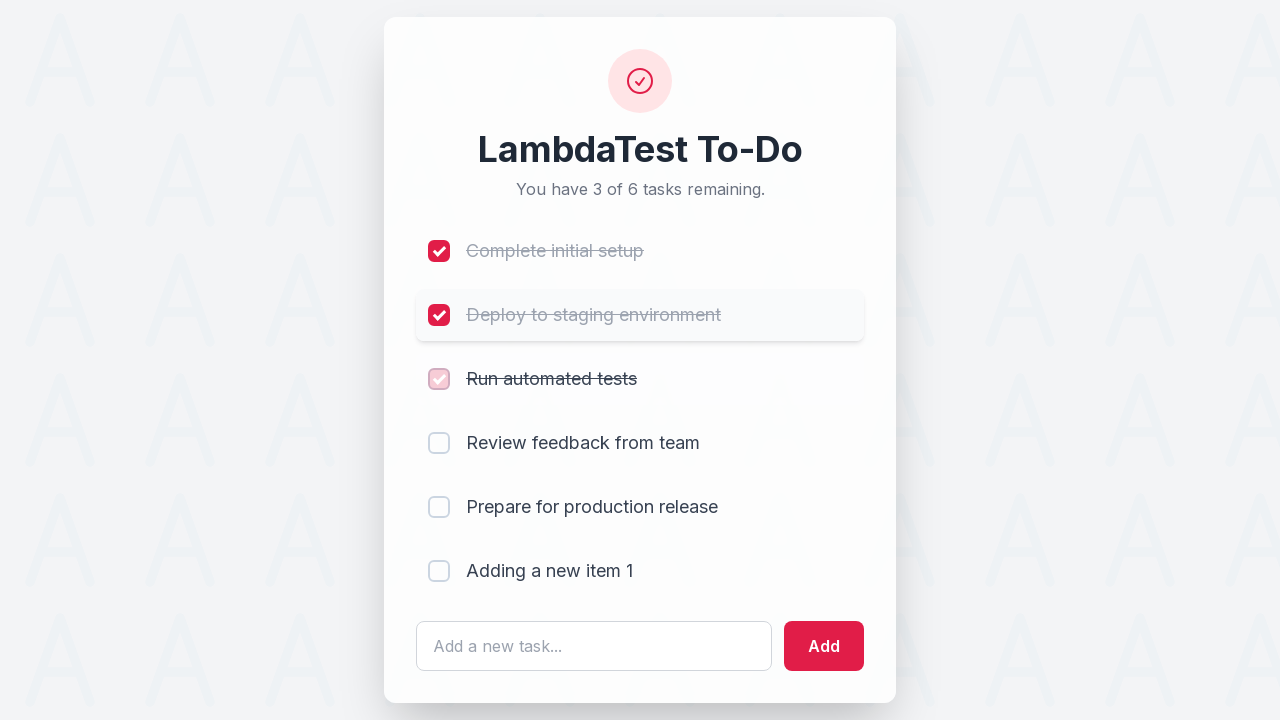

Waited 300ms after clicking checkbox #3
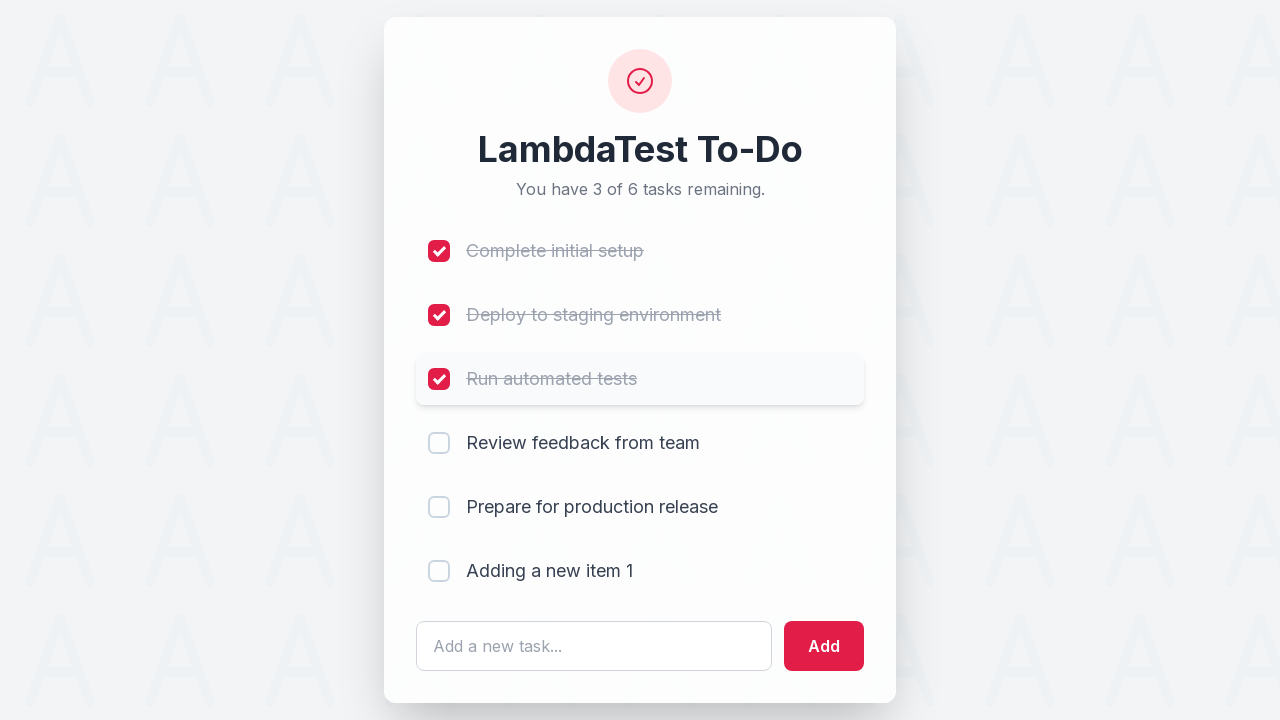

Clicked checkbox #4 to mark item as completed at (439, 443) on (//input[@type='checkbox'])[4]
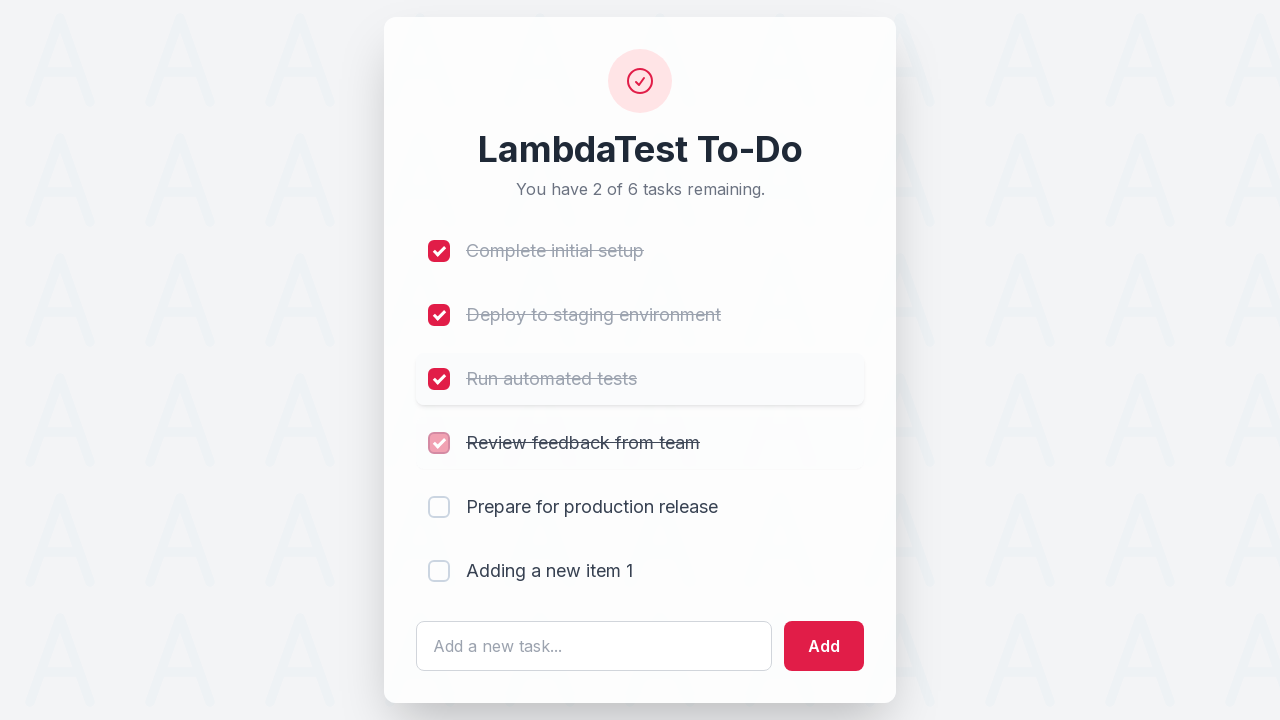

Waited 300ms after clicking checkbox #4
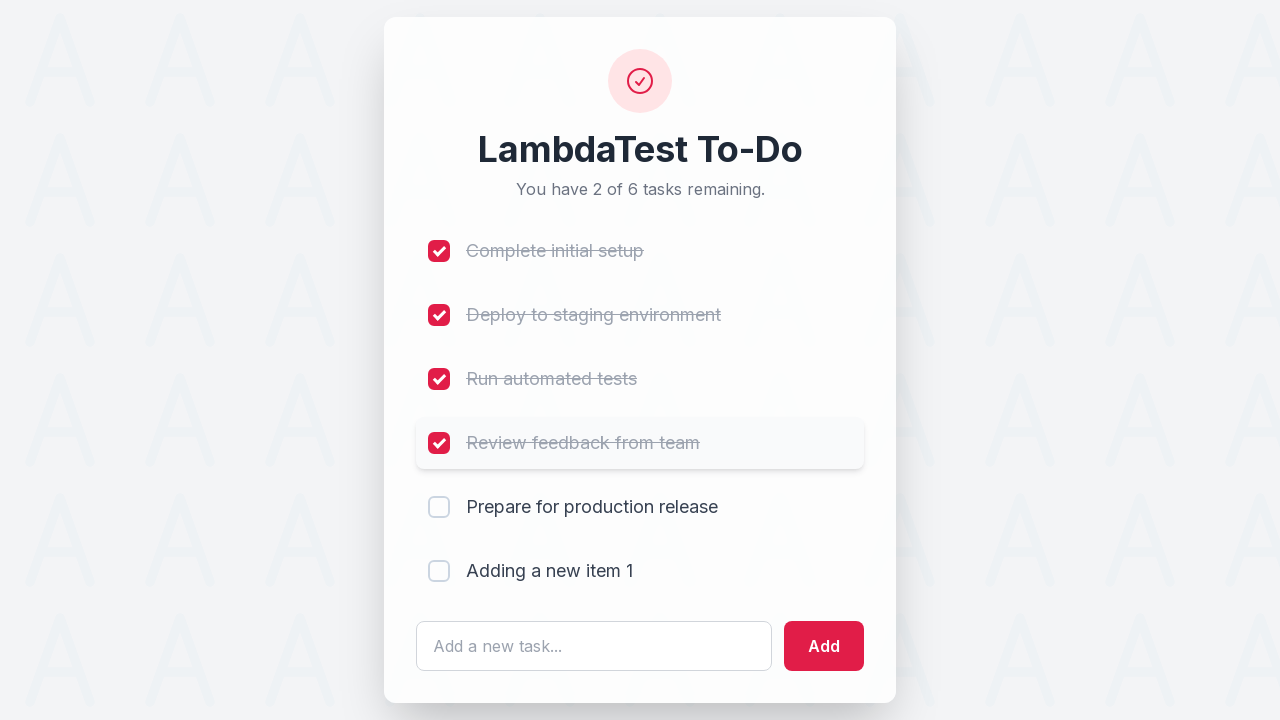

Clicked checkbox #5 to mark item as completed at (439, 507) on (//input[@type='checkbox'])[5]
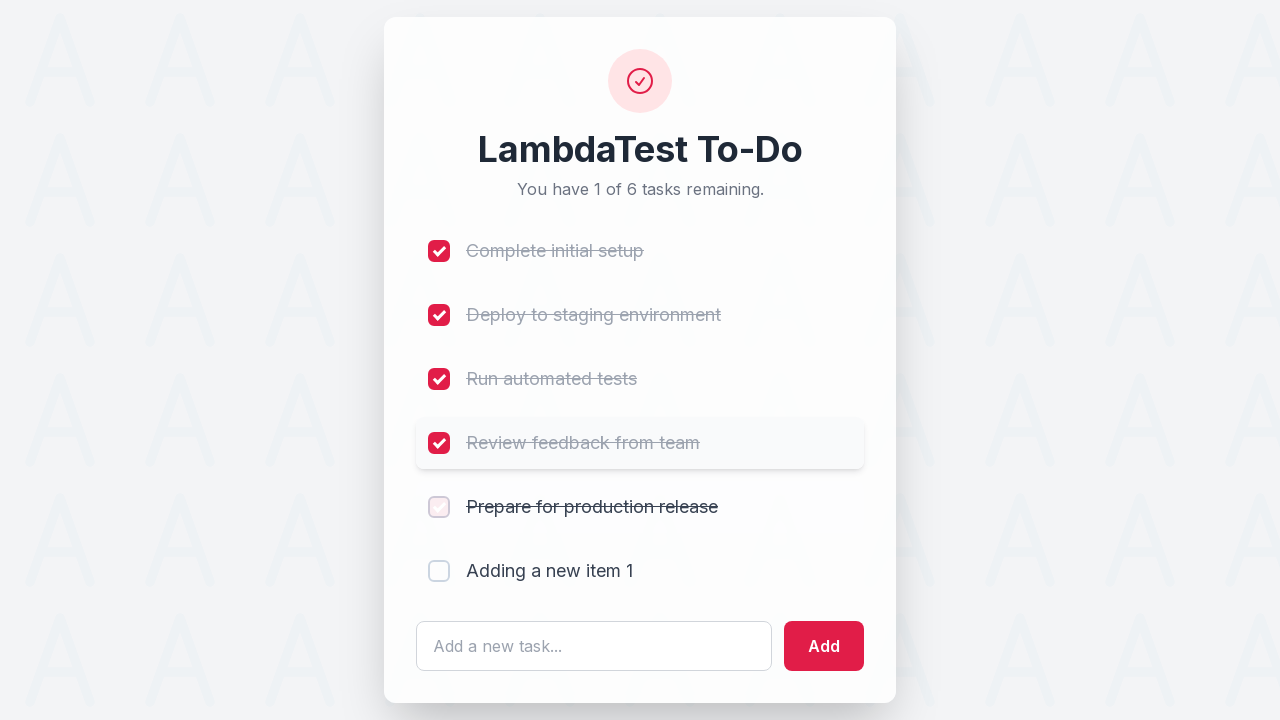

Waited 300ms after clicking checkbox #5
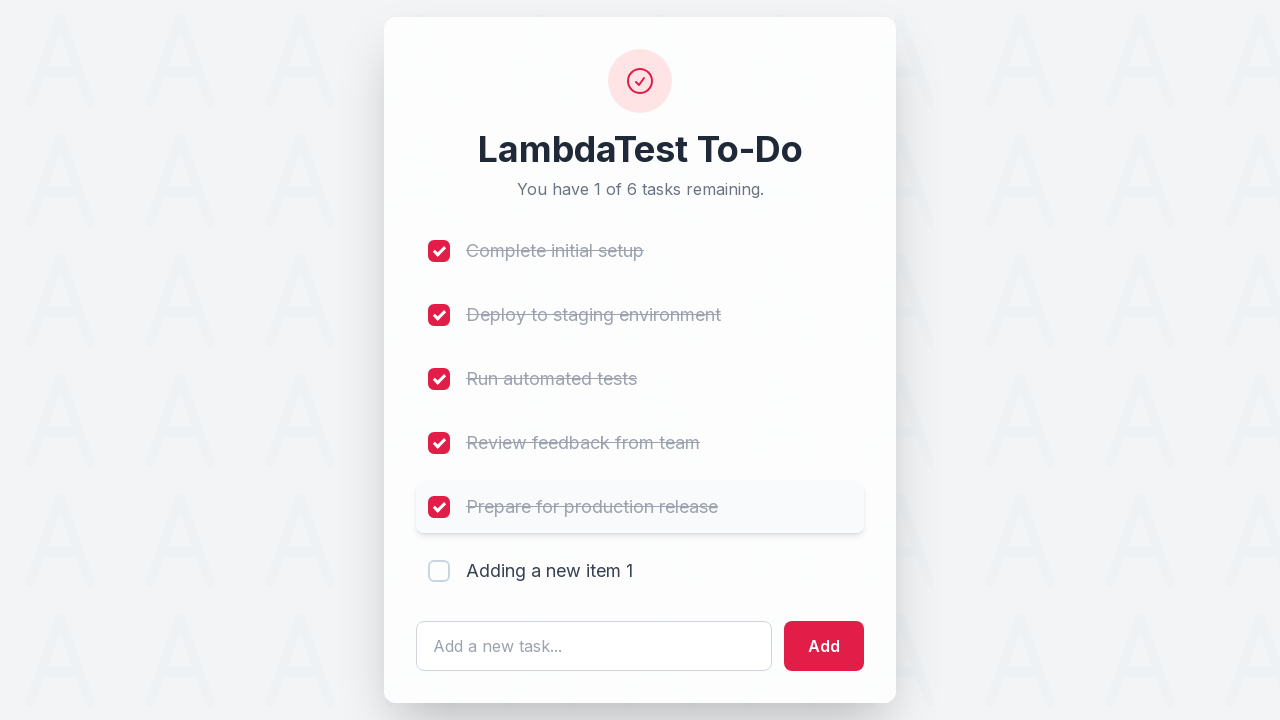

Clicked checkbox #6 to mark item as completed at (439, 571) on (//input[@type='checkbox'])[6]
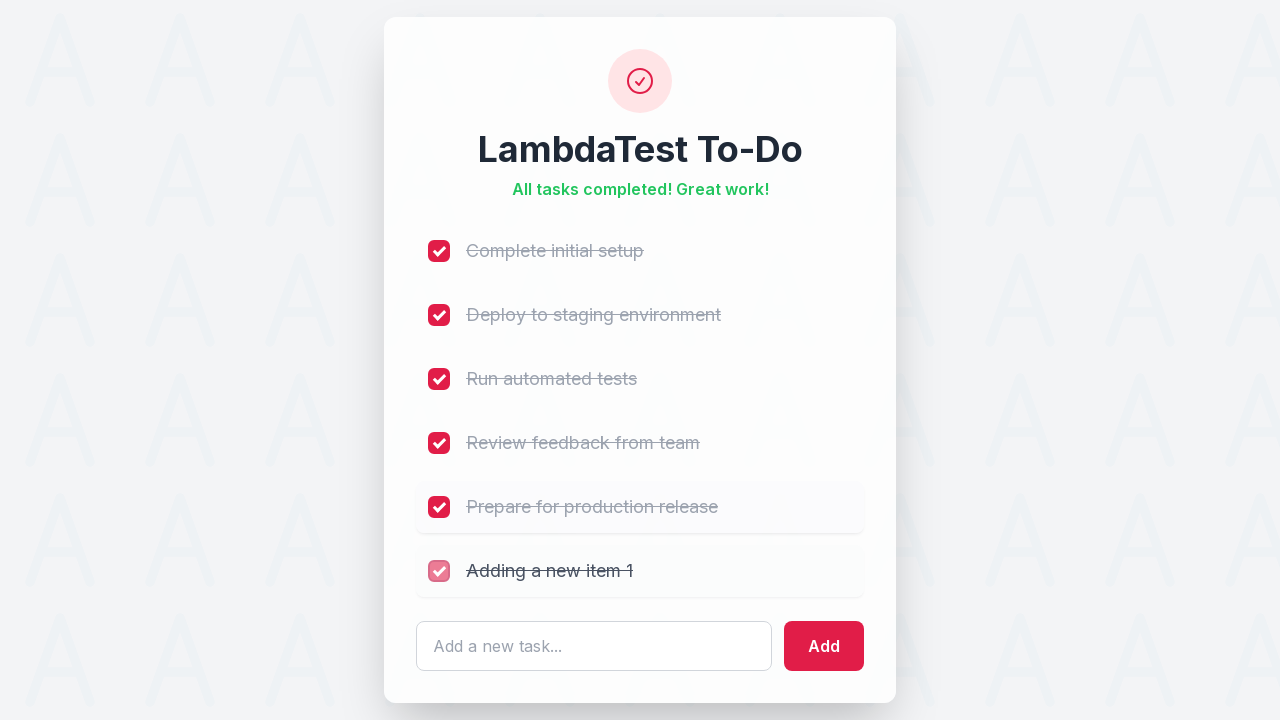

Waited 300ms after clicking checkbox #6
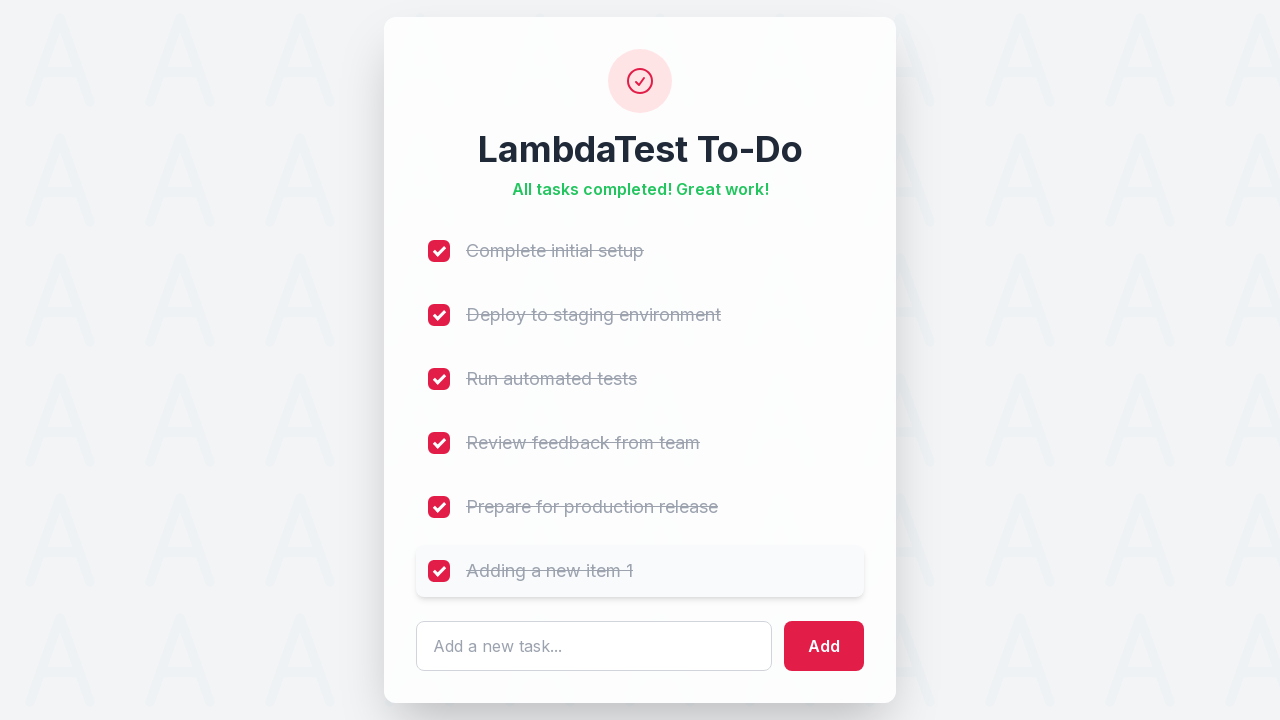

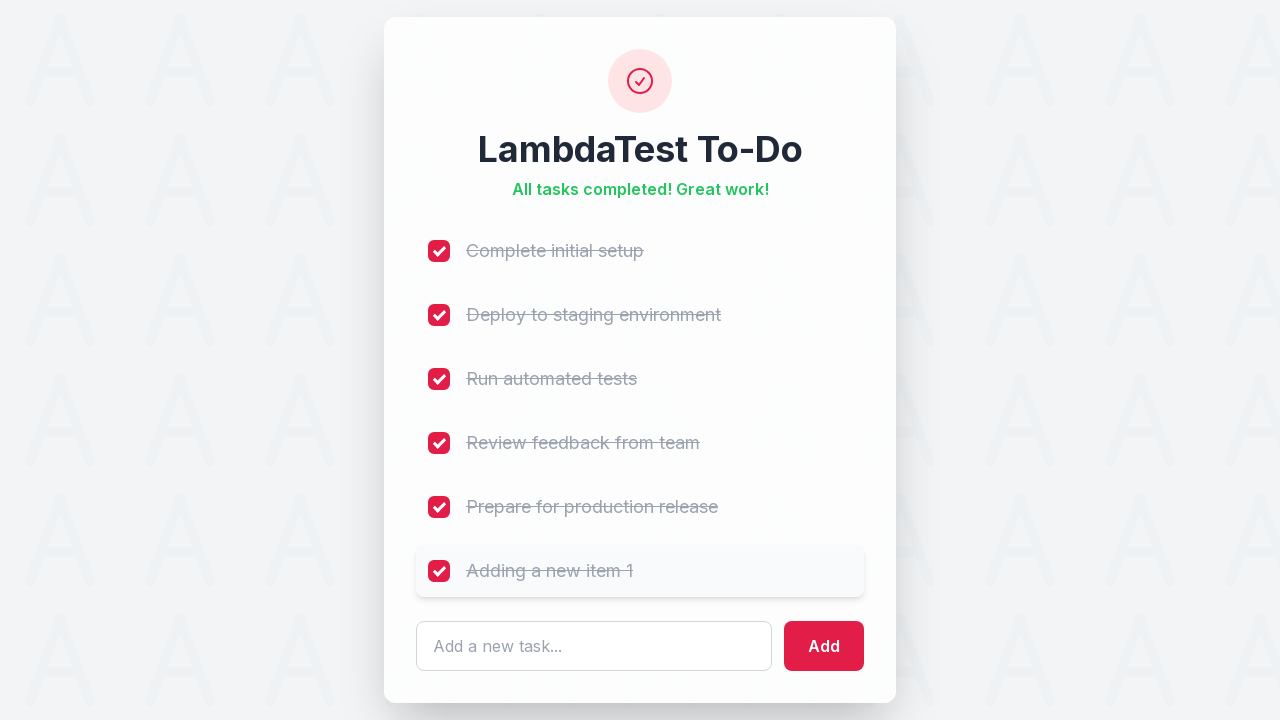